Tests that the browser back button works correctly with todo filter routing

Starting URL: https://demo.playwright.dev/todomvc

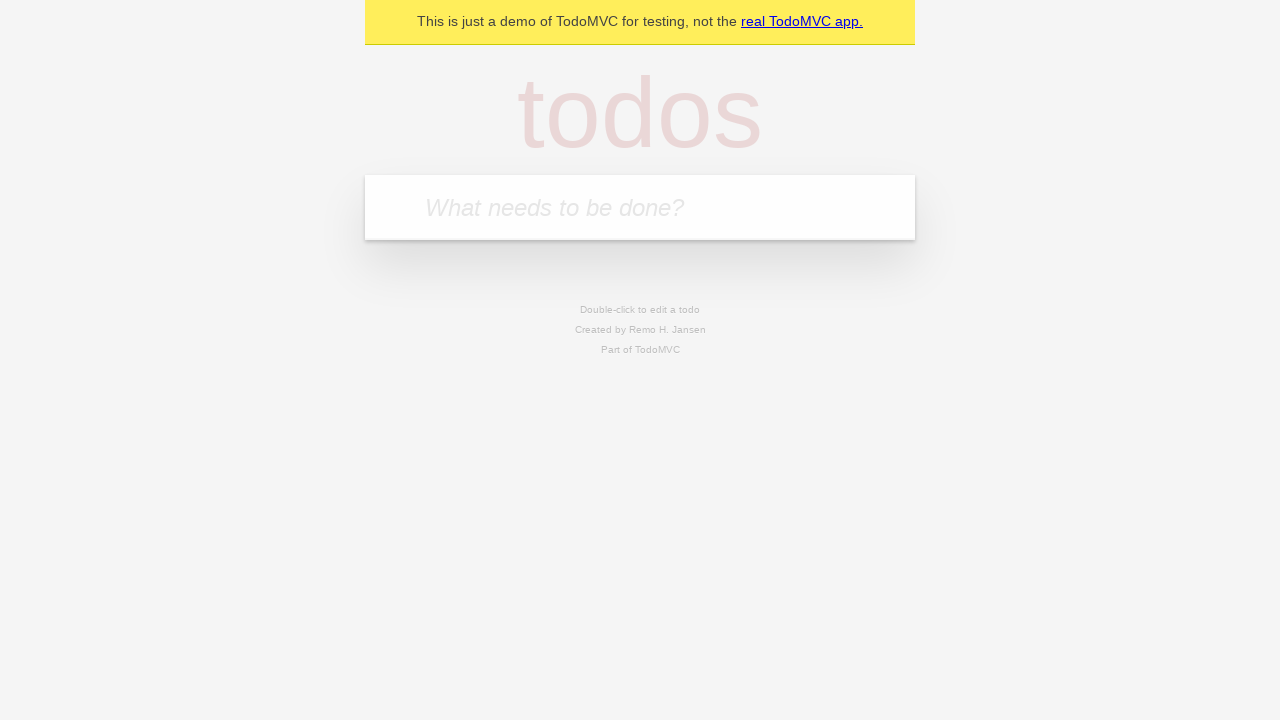

Filled todo input with 'buy some cheese' on internal:attr=[placeholder="What needs to be done?"i]
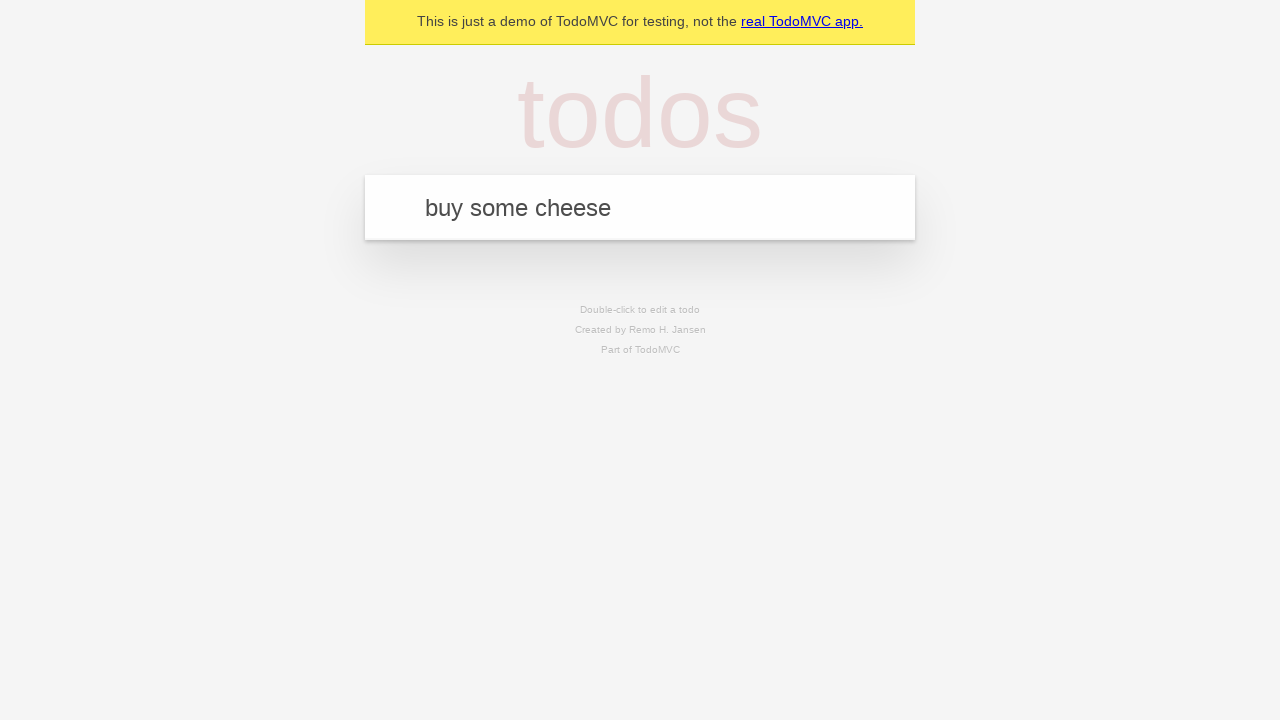

Pressed Enter to create todo 'buy some cheese' on internal:attr=[placeholder="What needs to be done?"i]
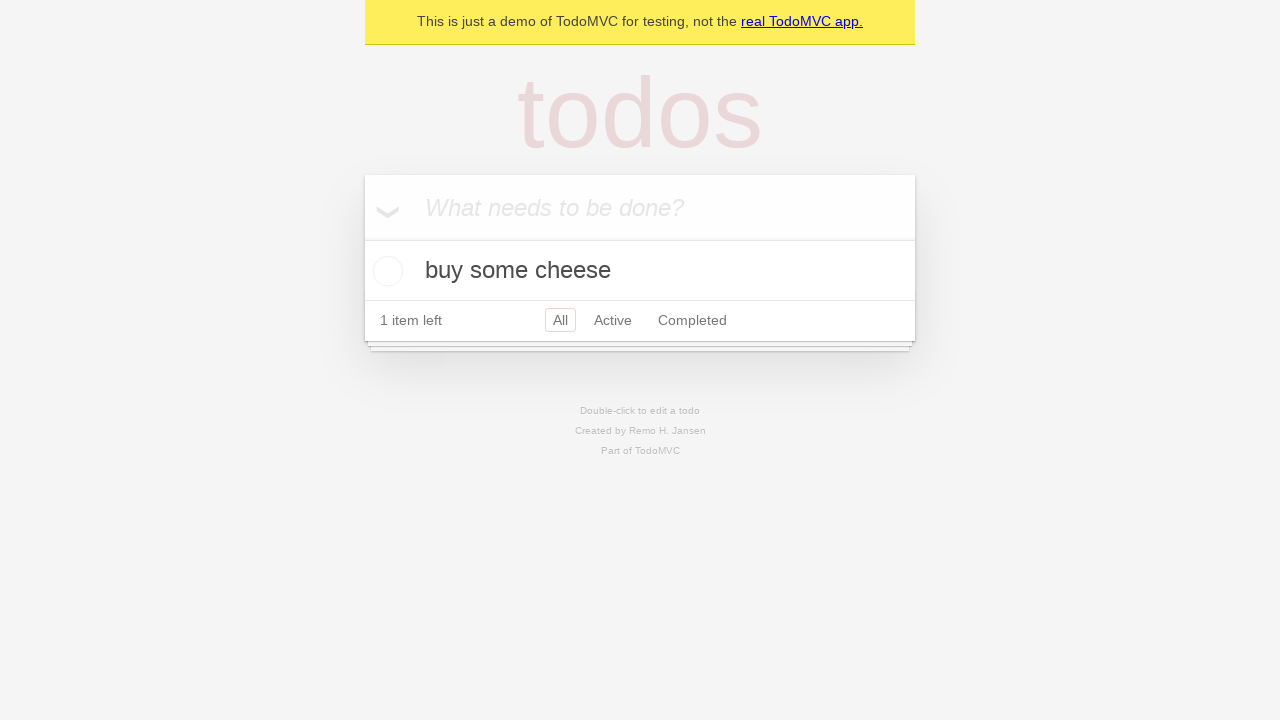

Filled todo input with 'feed the cat' on internal:attr=[placeholder="What needs to be done?"i]
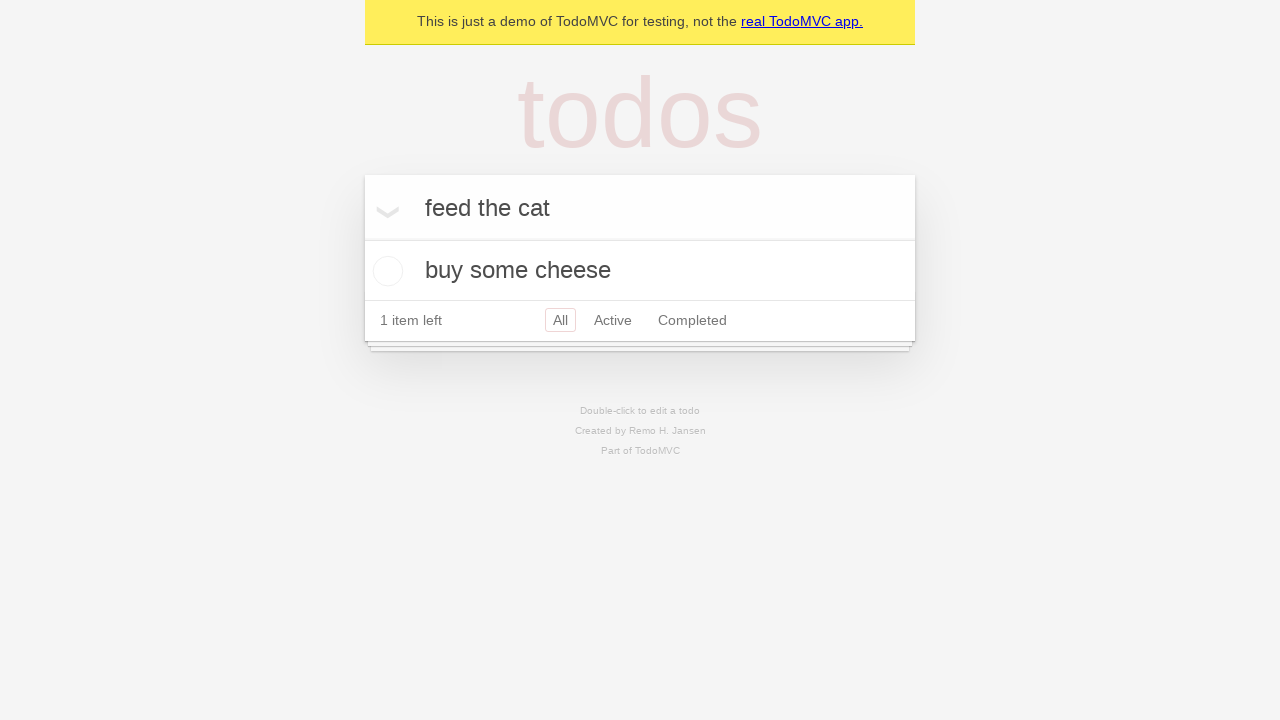

Pressed Enter to create todo 'feed the cat' on internal:attr=[placeholder="What needs to be done?"i]
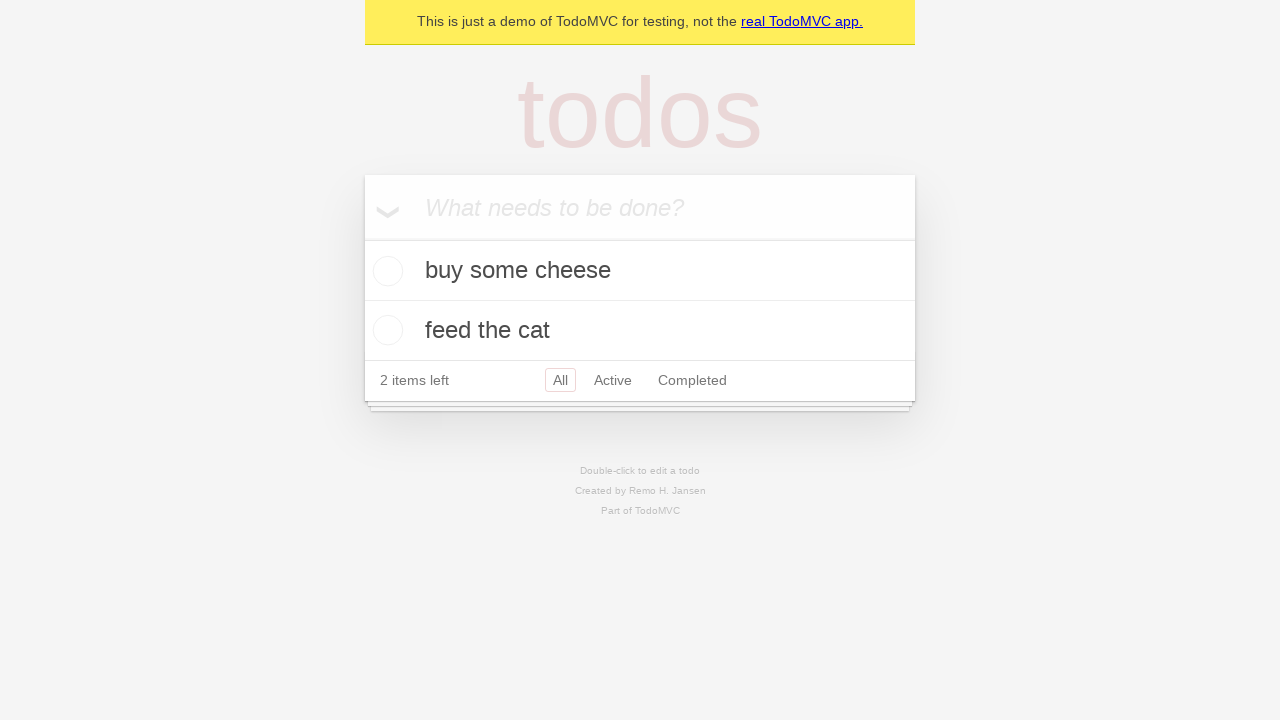

Filled todo input with 'book a doctors appointment' on internal:attr=[placeholder="What needs to be done?"i]
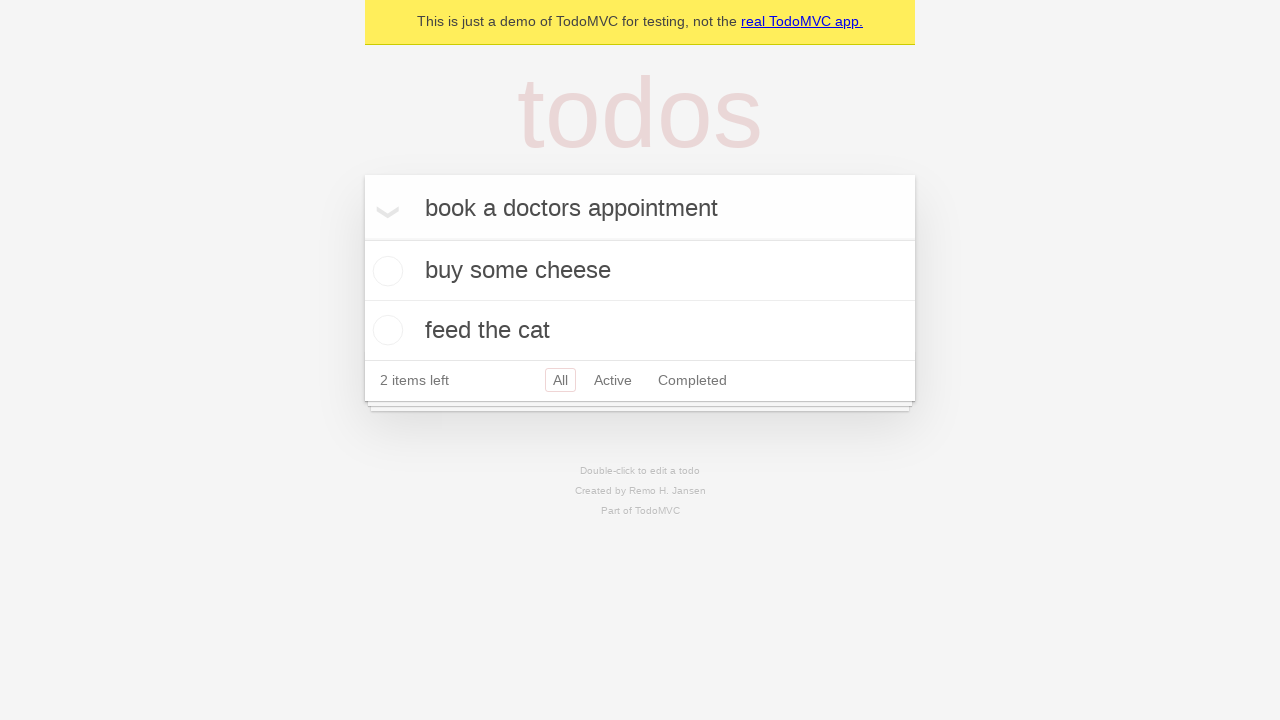

Pressed Enter to create todo 'book a doctors appointment' on internal:attr=[placeholder="What needs to be done?"i]
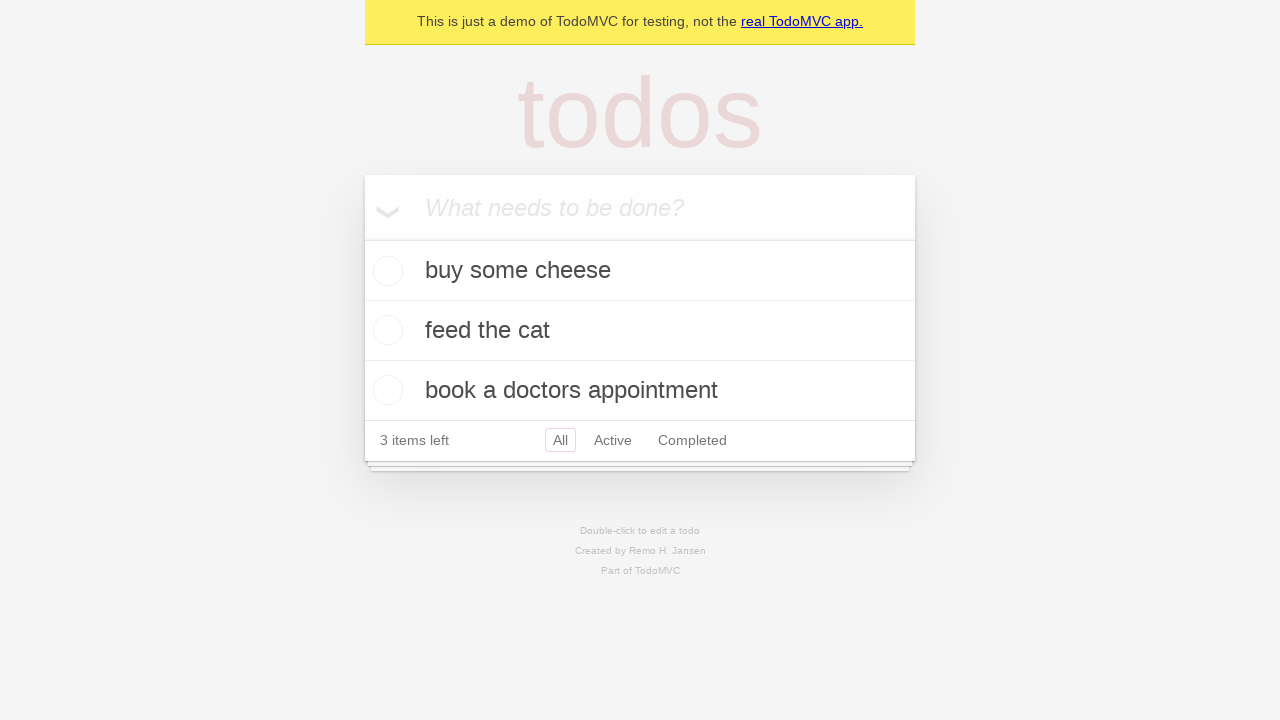

Checked the second todo item (feed the cat) at (385, 330) on internal:testid=[data-testid="todo-item"s] >> nth=1 >> internal:role=checkbox
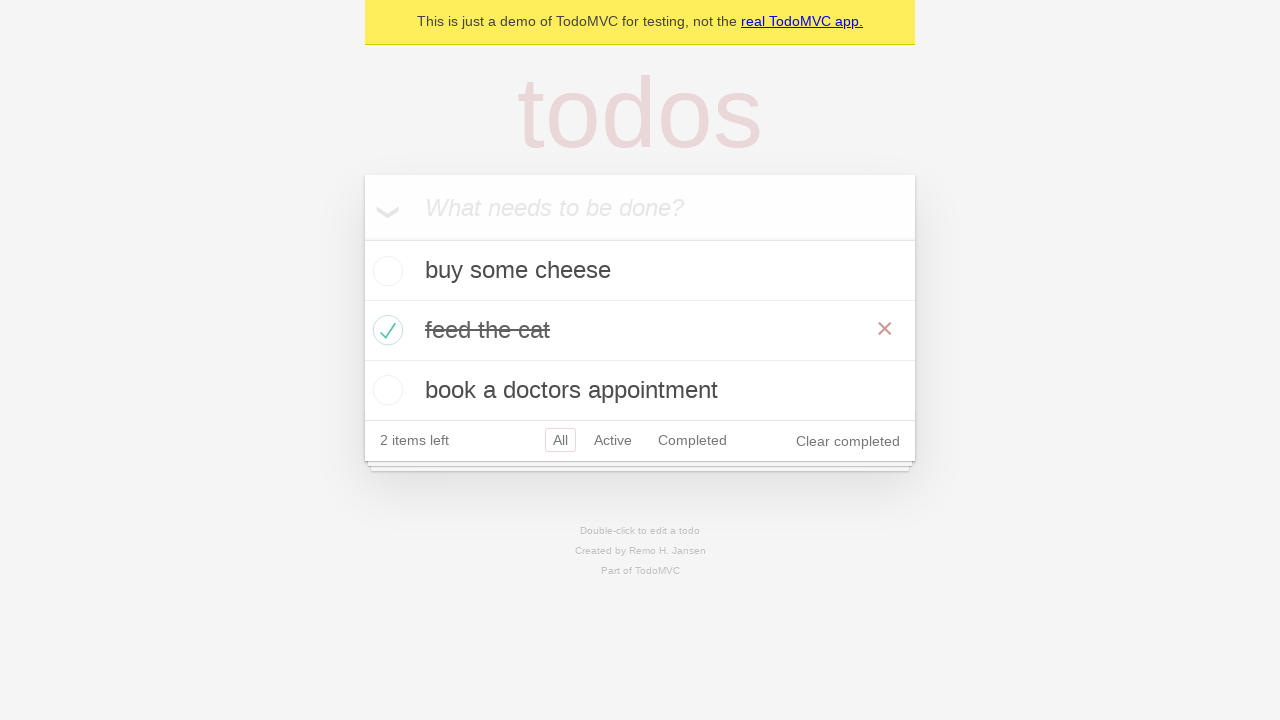

Clicked the 'All' filter link at (560, 440) on internal:role=link[name="All"i]
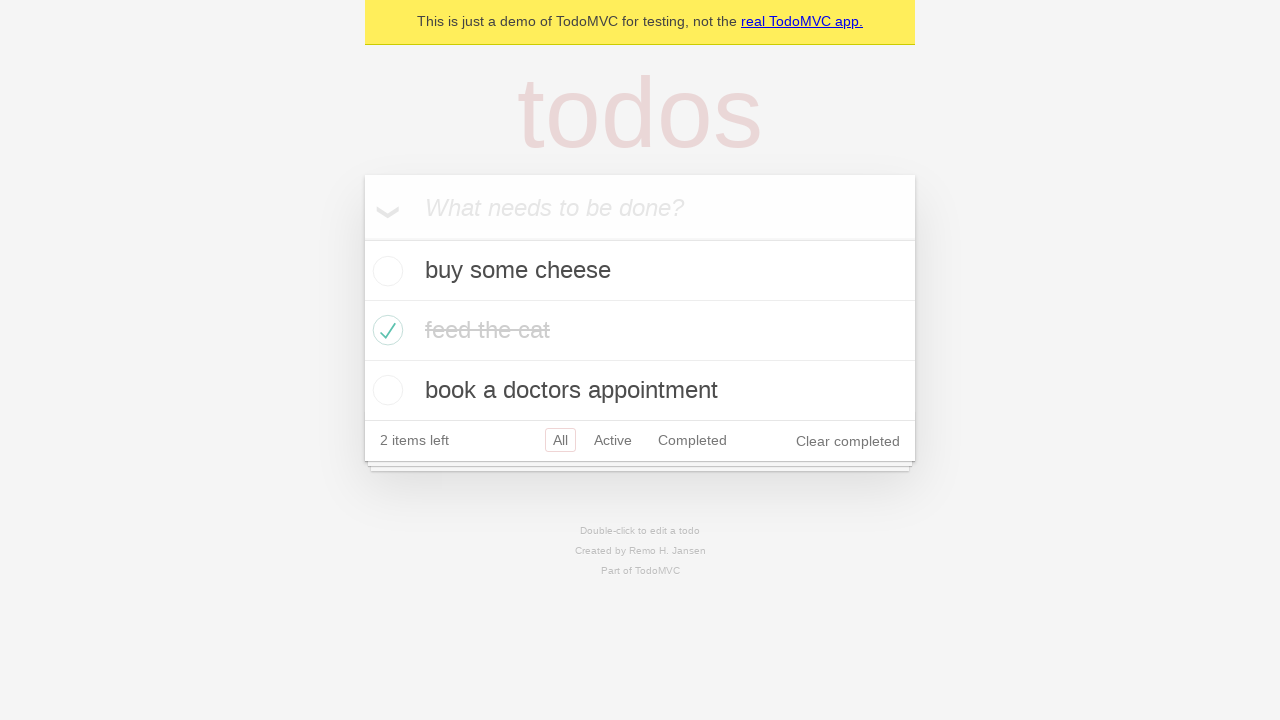

Clicked the 'Active' filter link at (613, 440) on internal:role=link[name="Active"i]
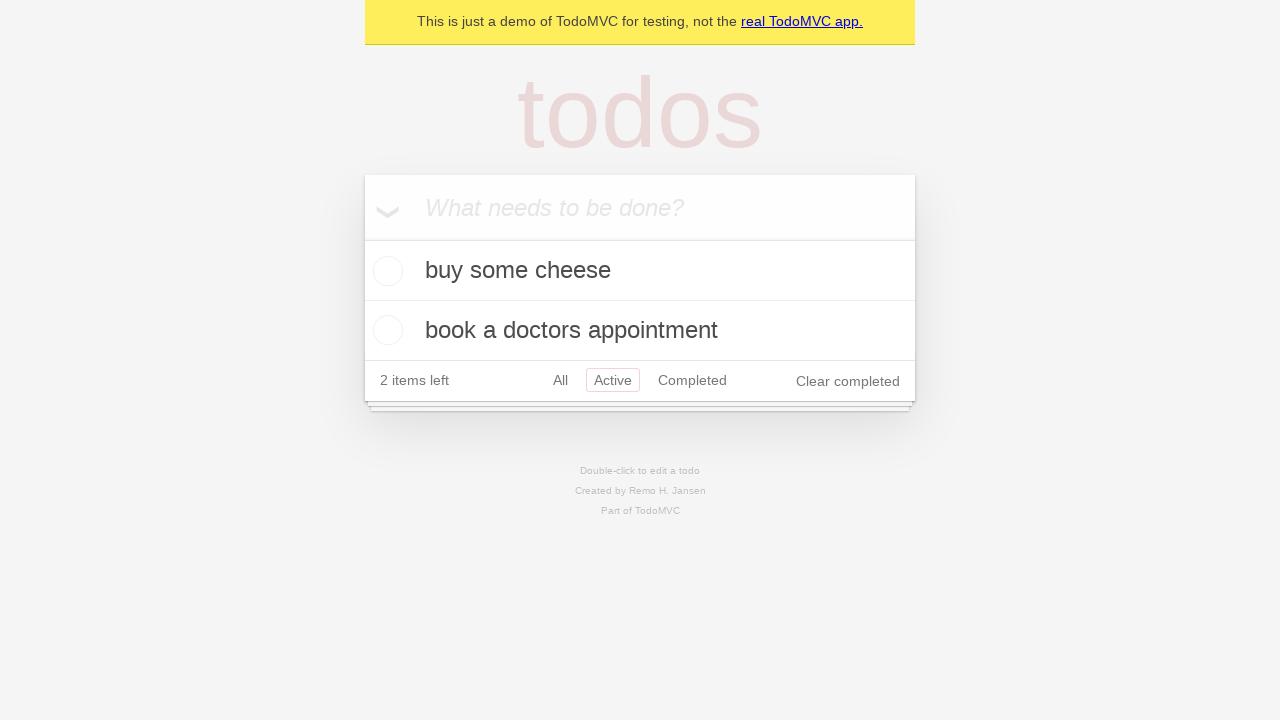

Clicked the 'Completed' filter link at (692, 380) on internal:role=link[name="Completed"i]
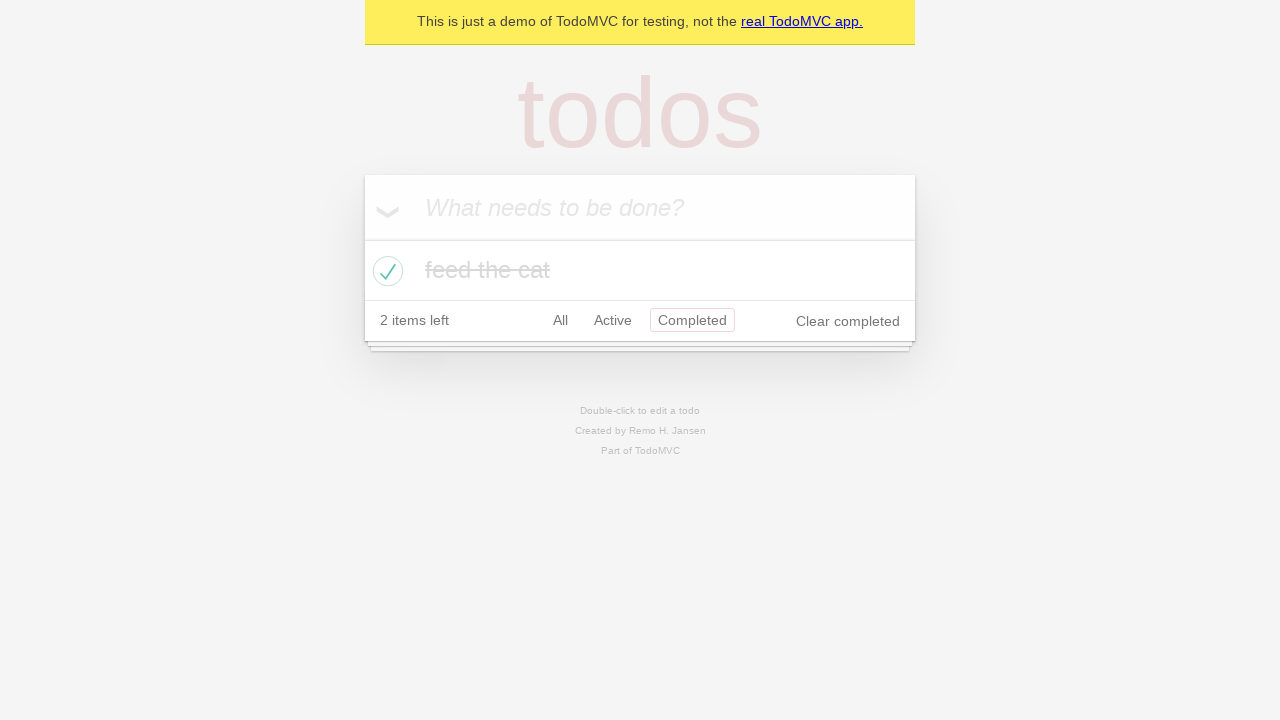

Navigated back from 'Completed' filter to 'Active' filter
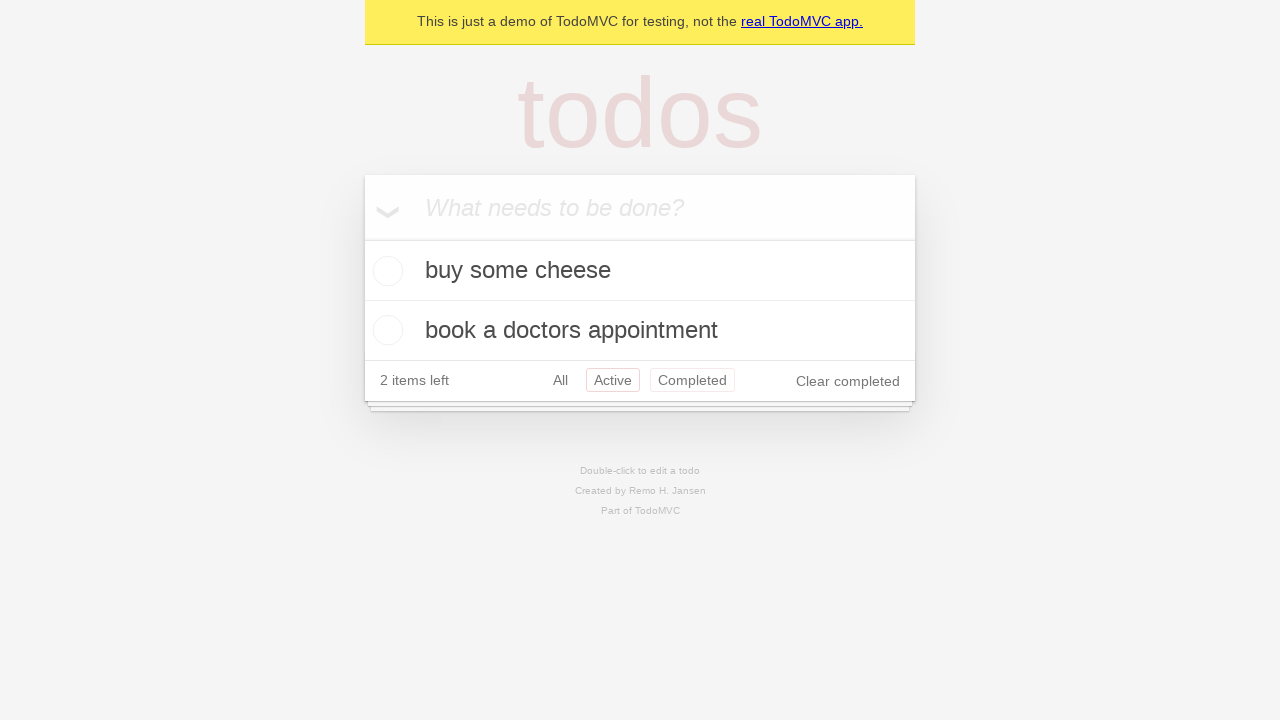

Navigated back from 'Active' filter to 'All' filter
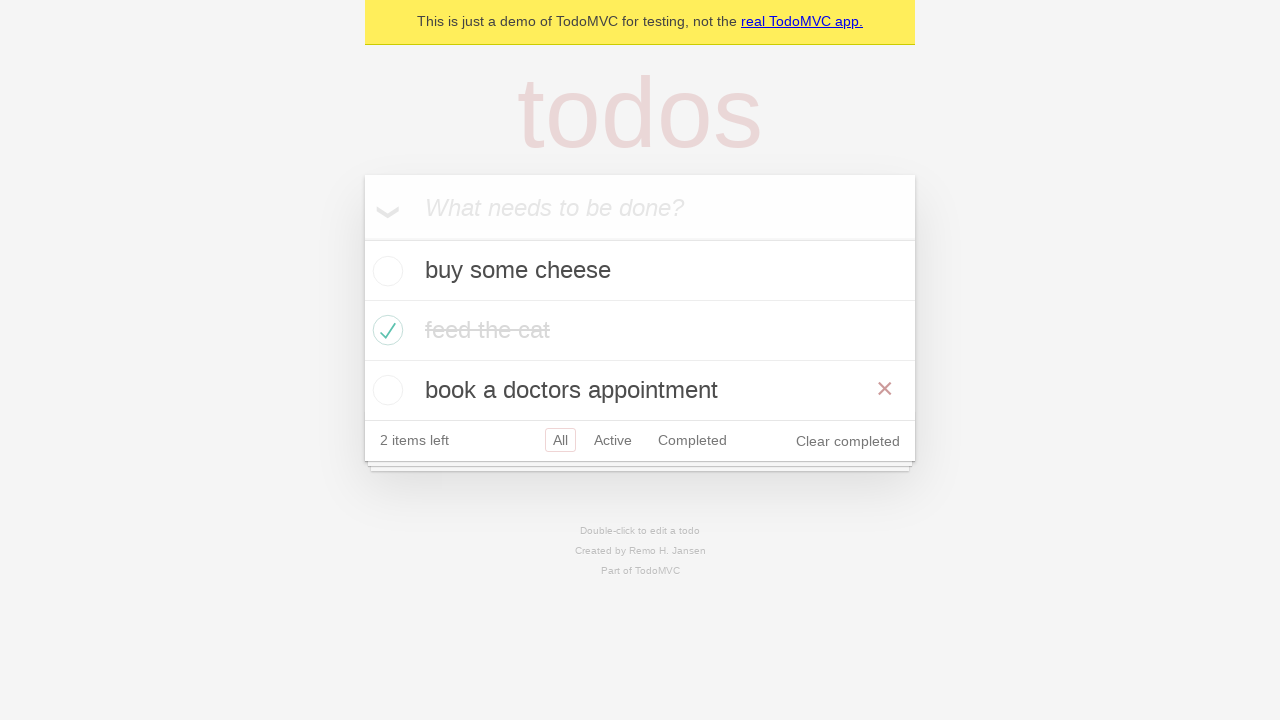

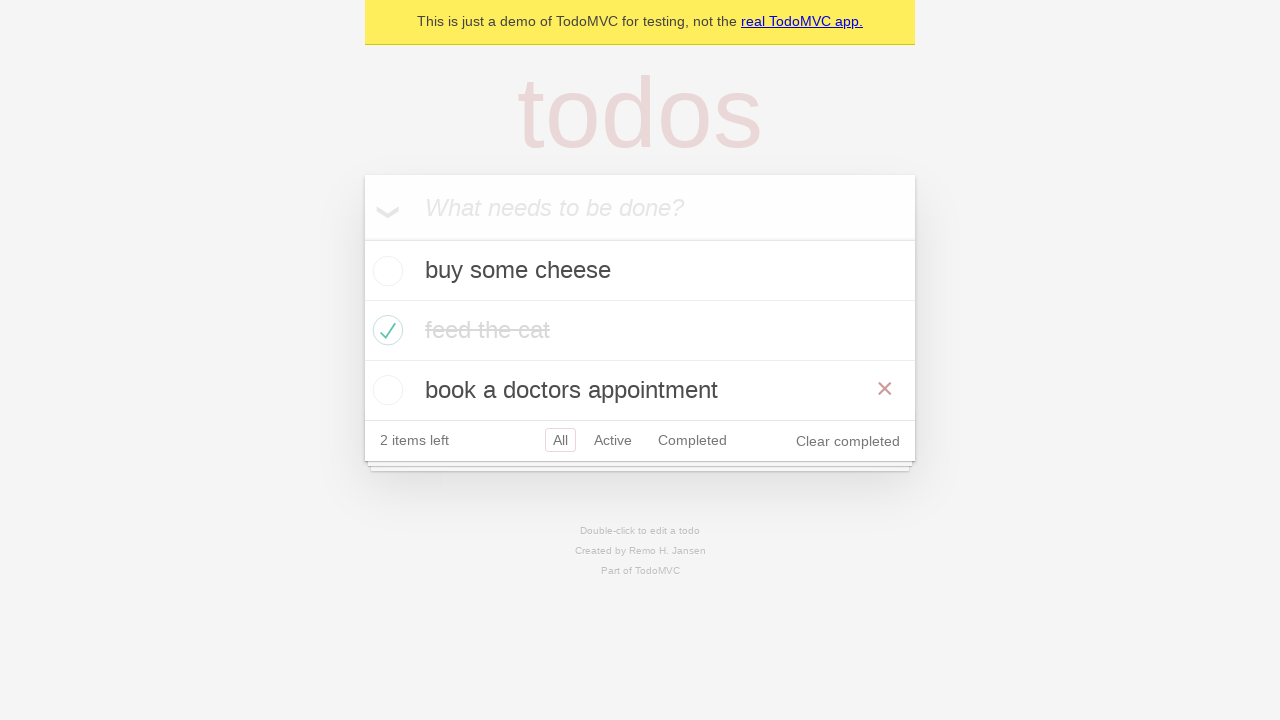